Tests a static single-select dropdown by selecting options using visible text and iterating through all options by index

Starting URL: https://demoapps.qspiders.com/ui/dropdown?sublist=0

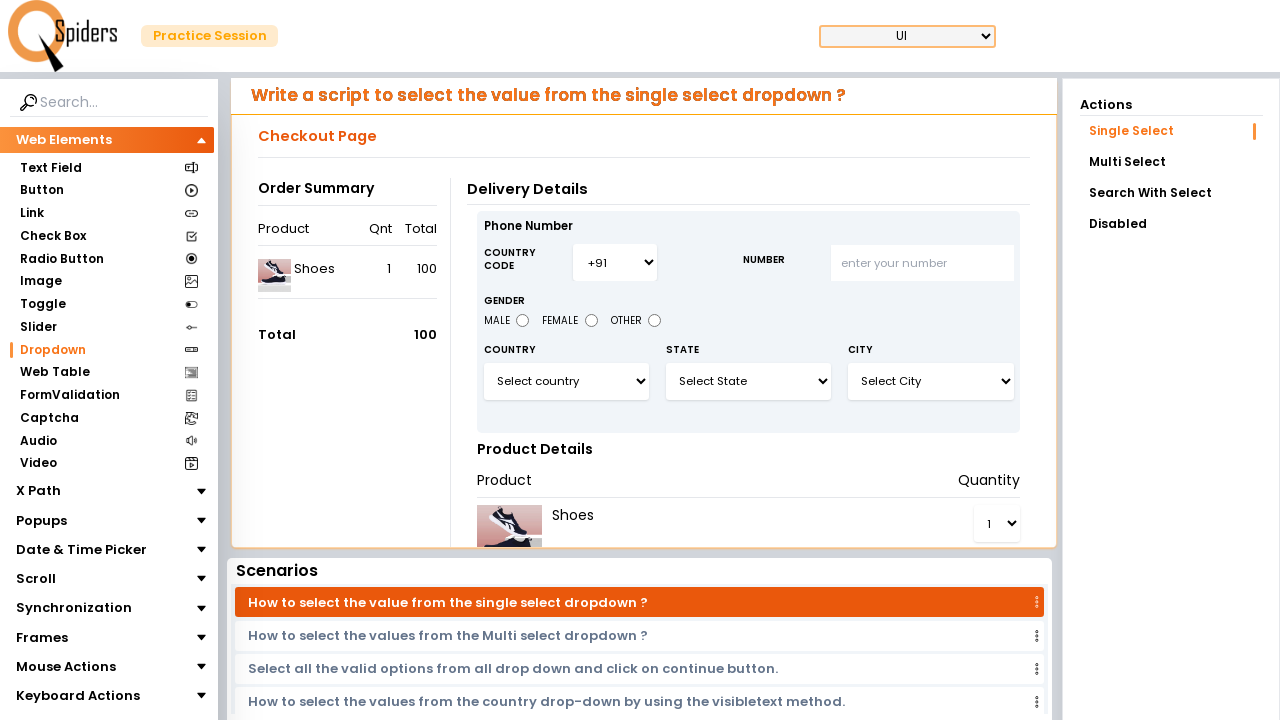

Located the static dropdown element with ID 'select3'
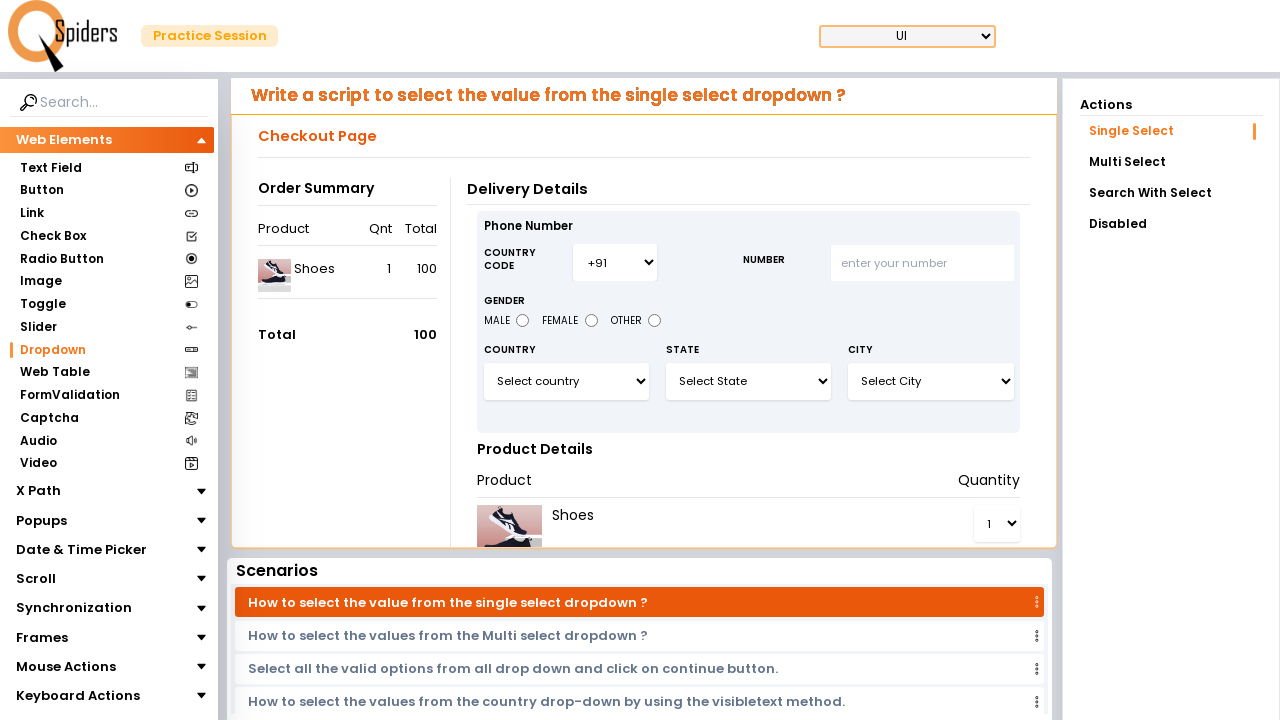

Selected 'China' from dropdown by visible text on #select3
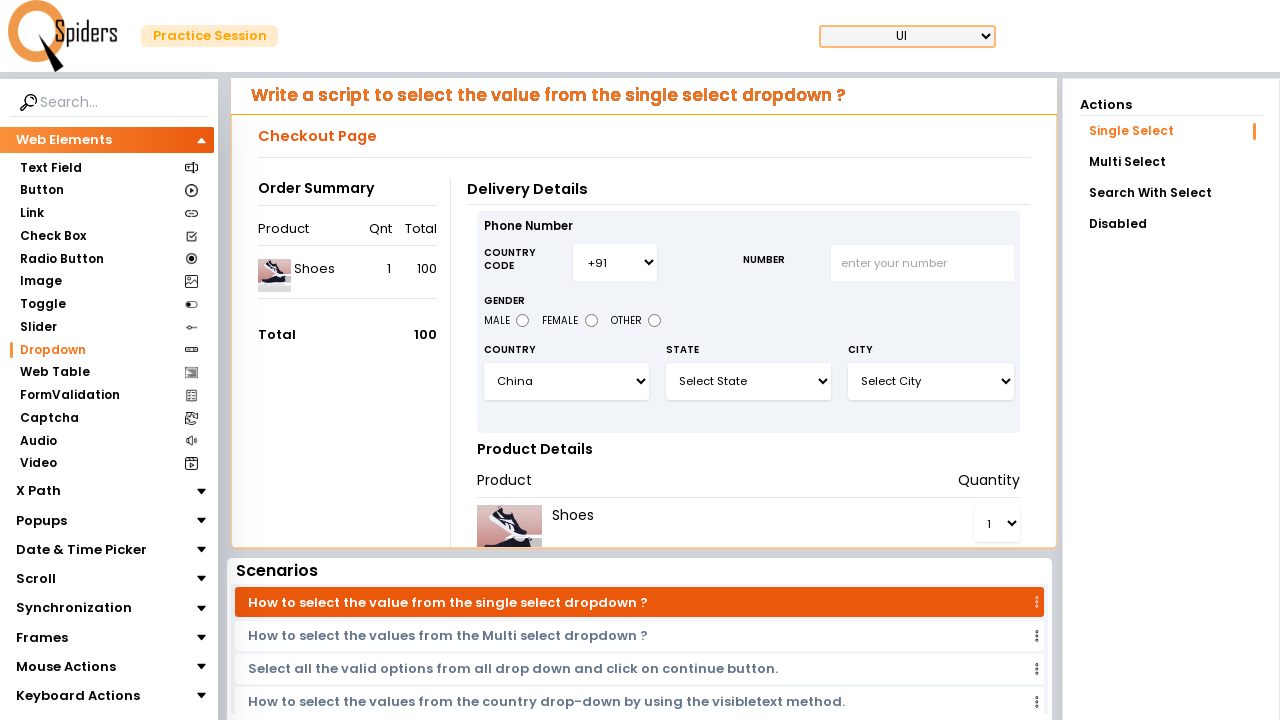

Selected dropdown option at index 0 on #select3
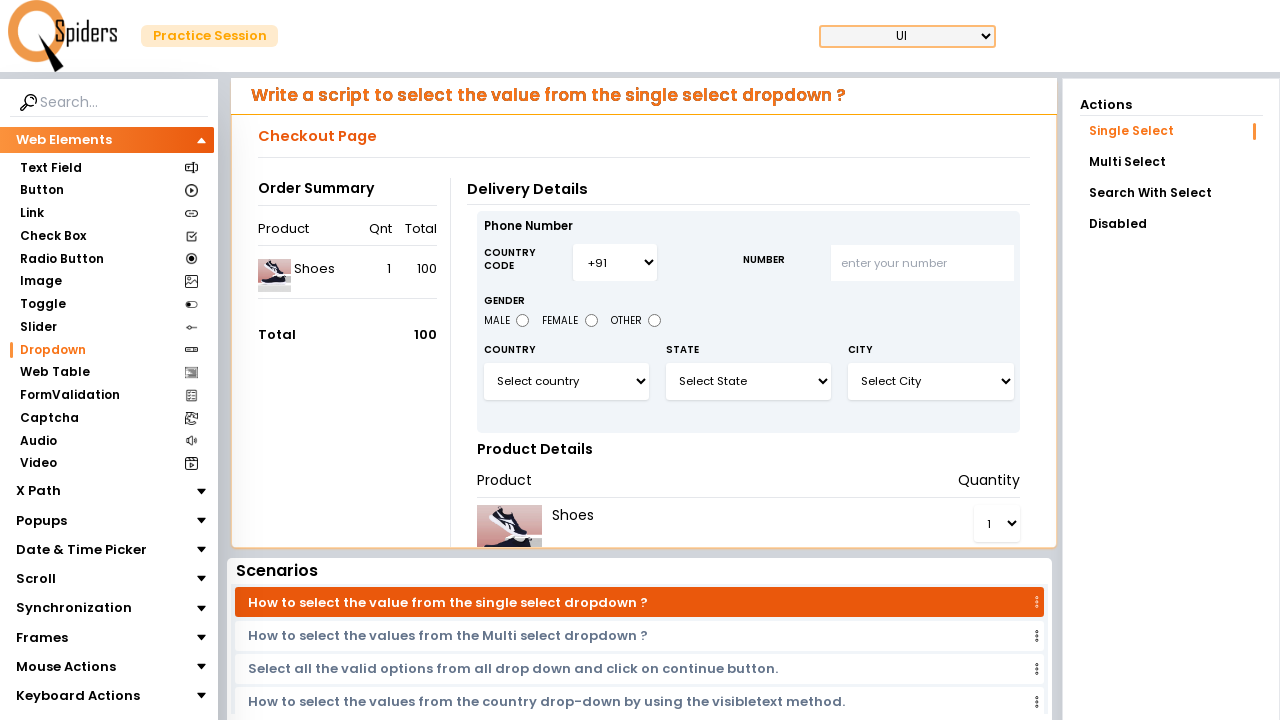

Waited 1000ms after selecting option at index 0
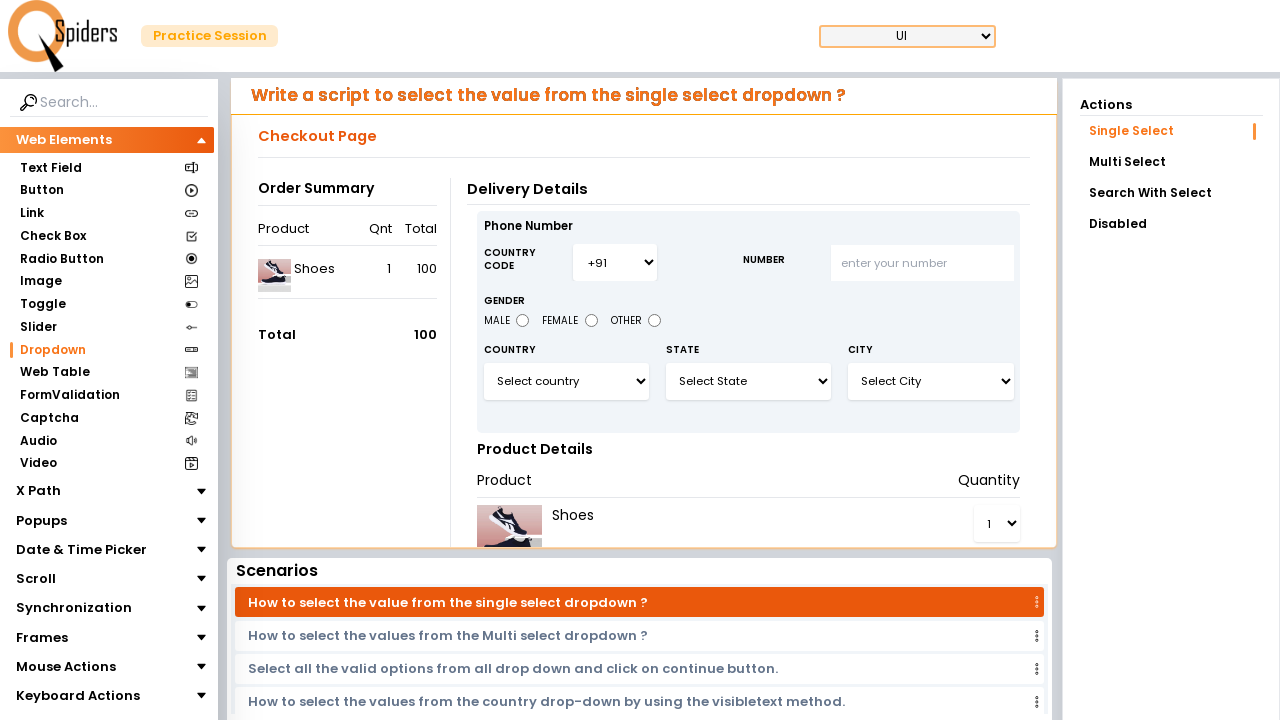

Selected dropdown option at index 1 on #select3
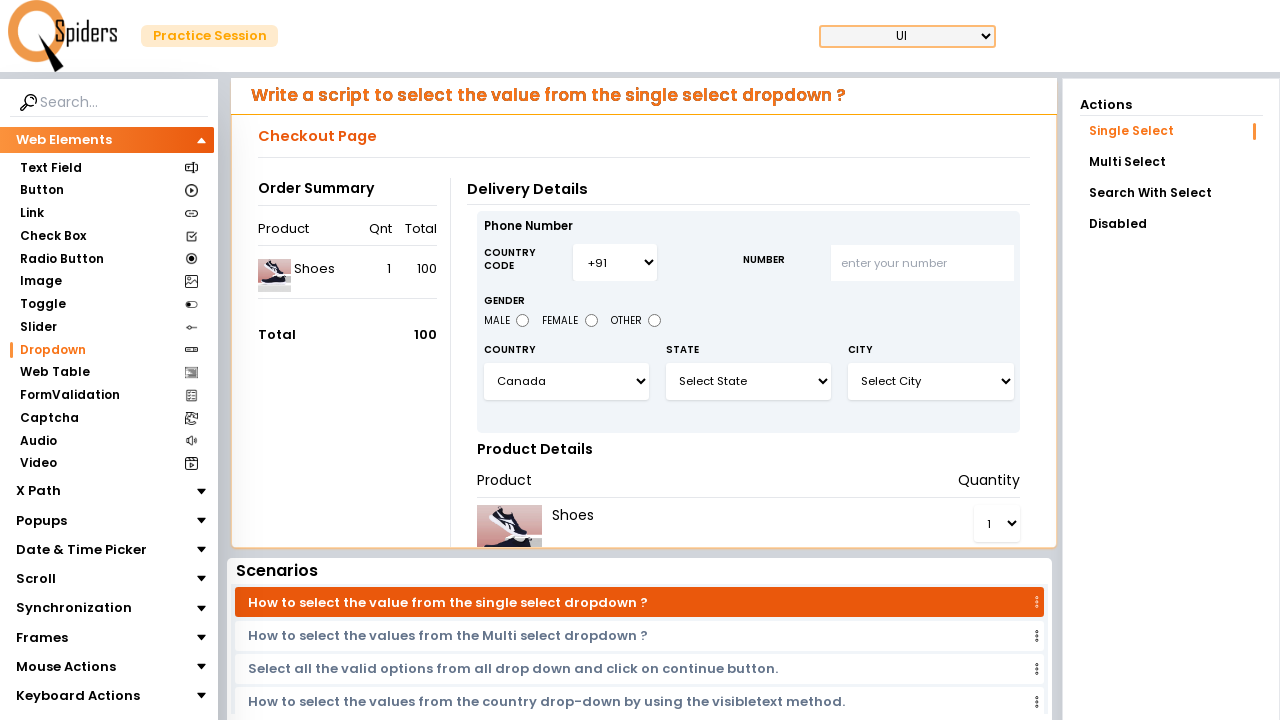

Waited 1000ms after selecting option at index 1
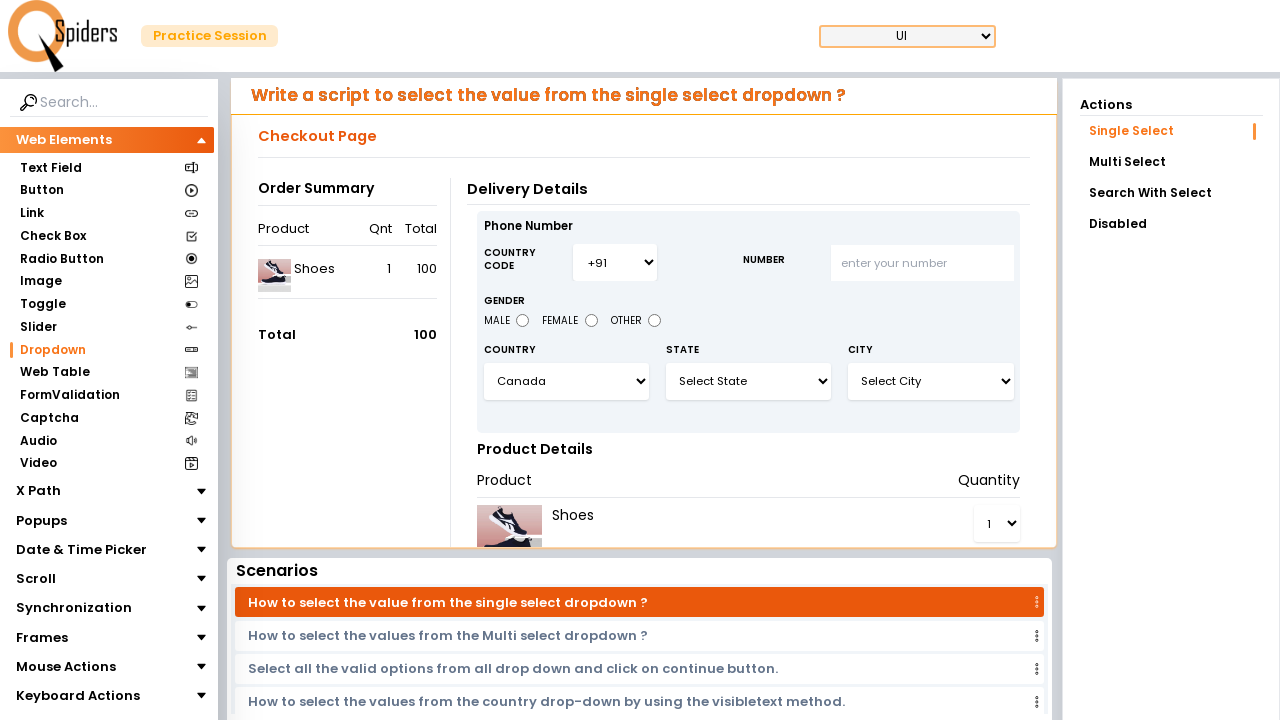

Selected dropdown option at index 2 on #select3
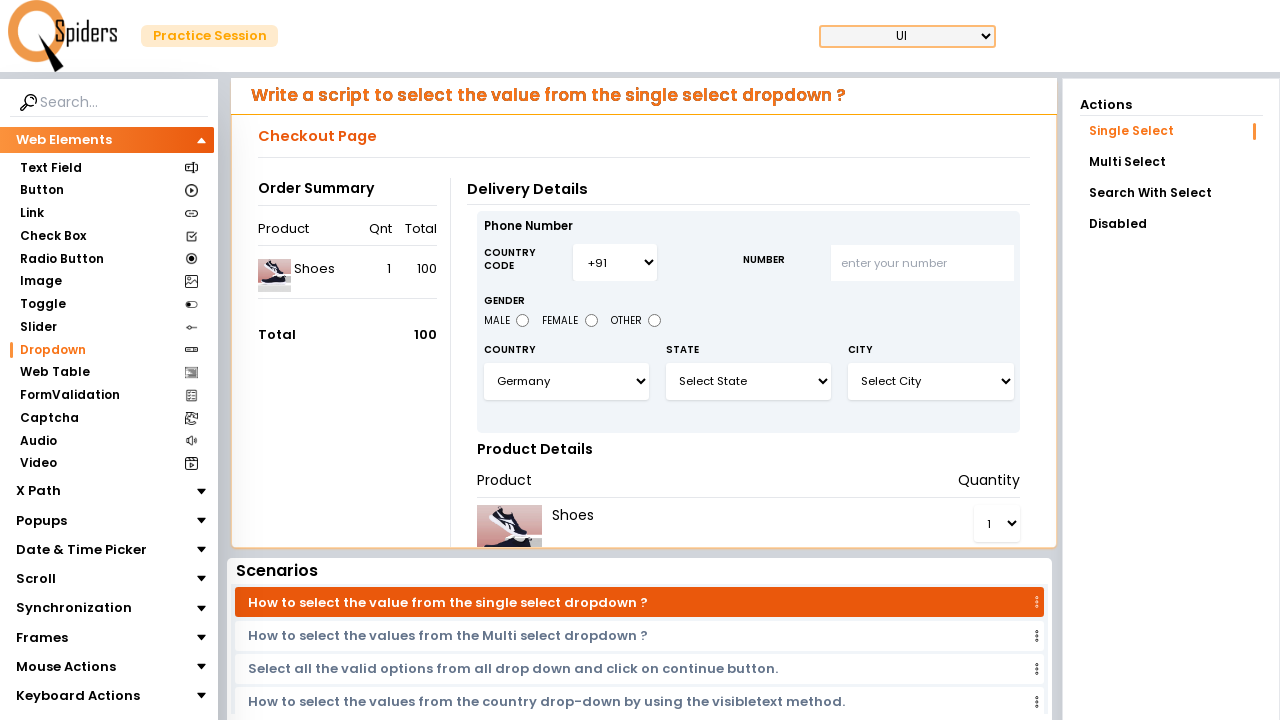

Waited 1000ms after selecting option at index 2
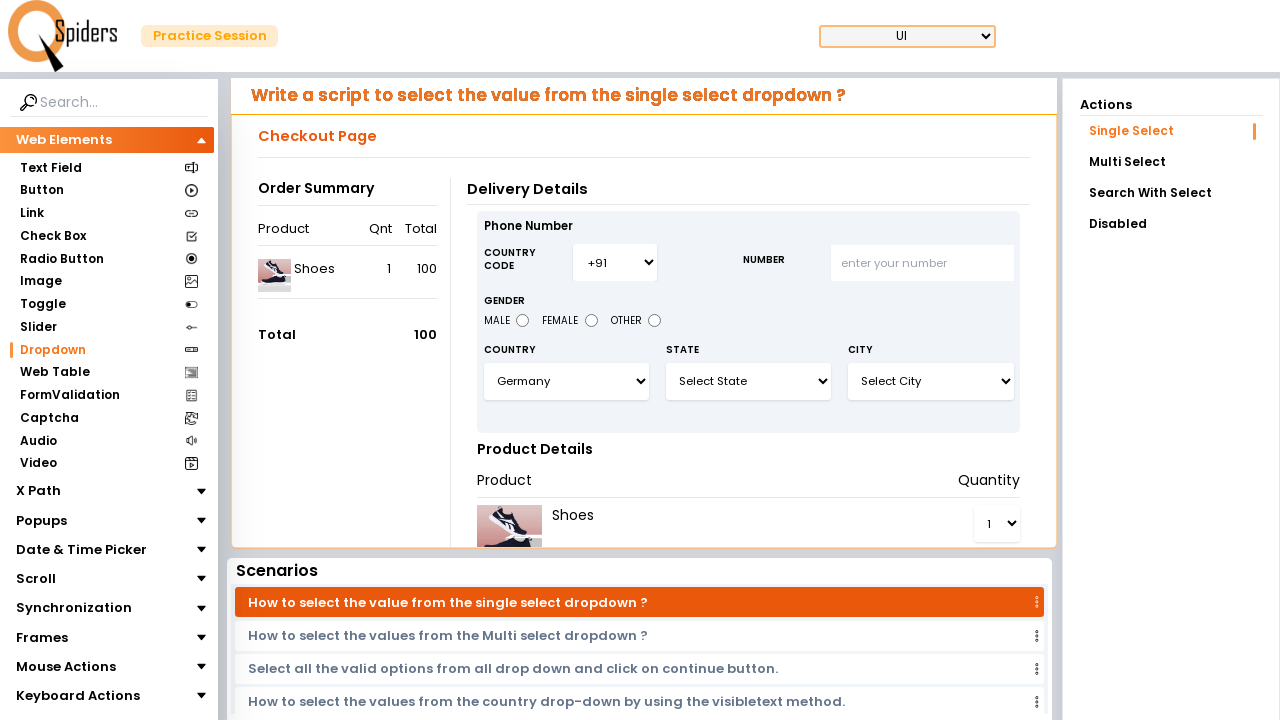

Selected dropdown option at index 3 on #select3
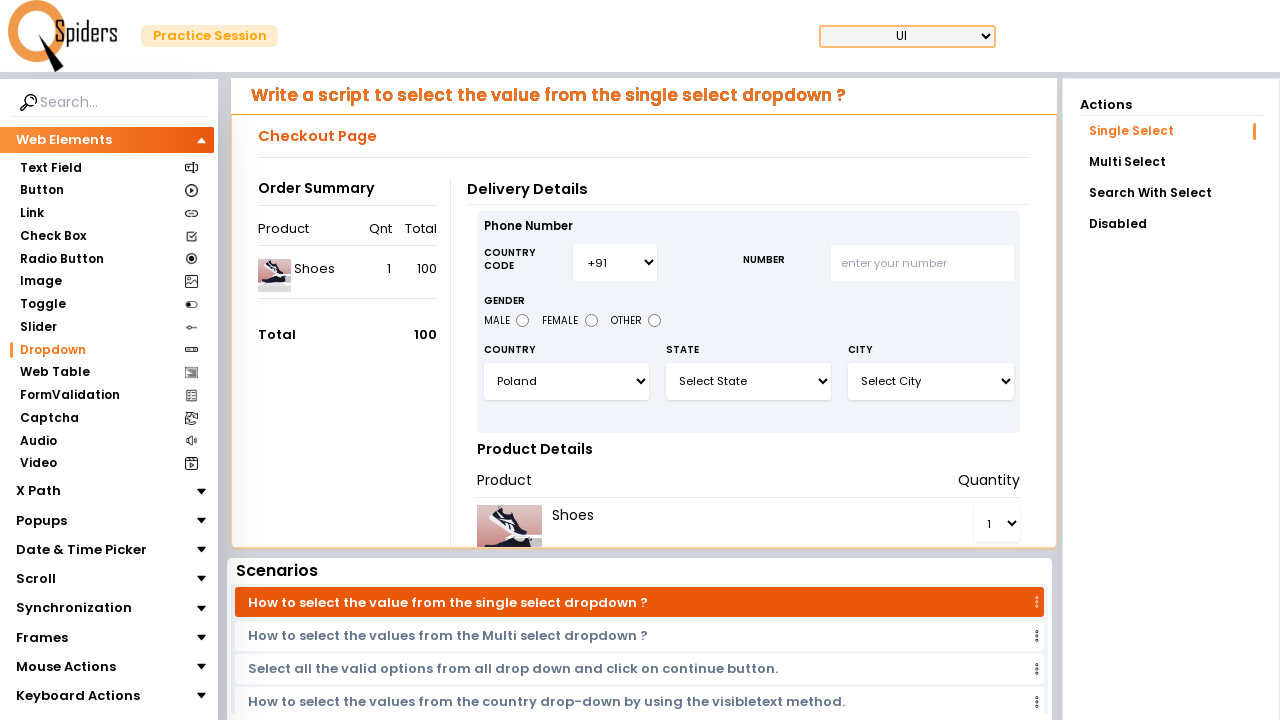

Waited 1000ms after selecting option at index 3
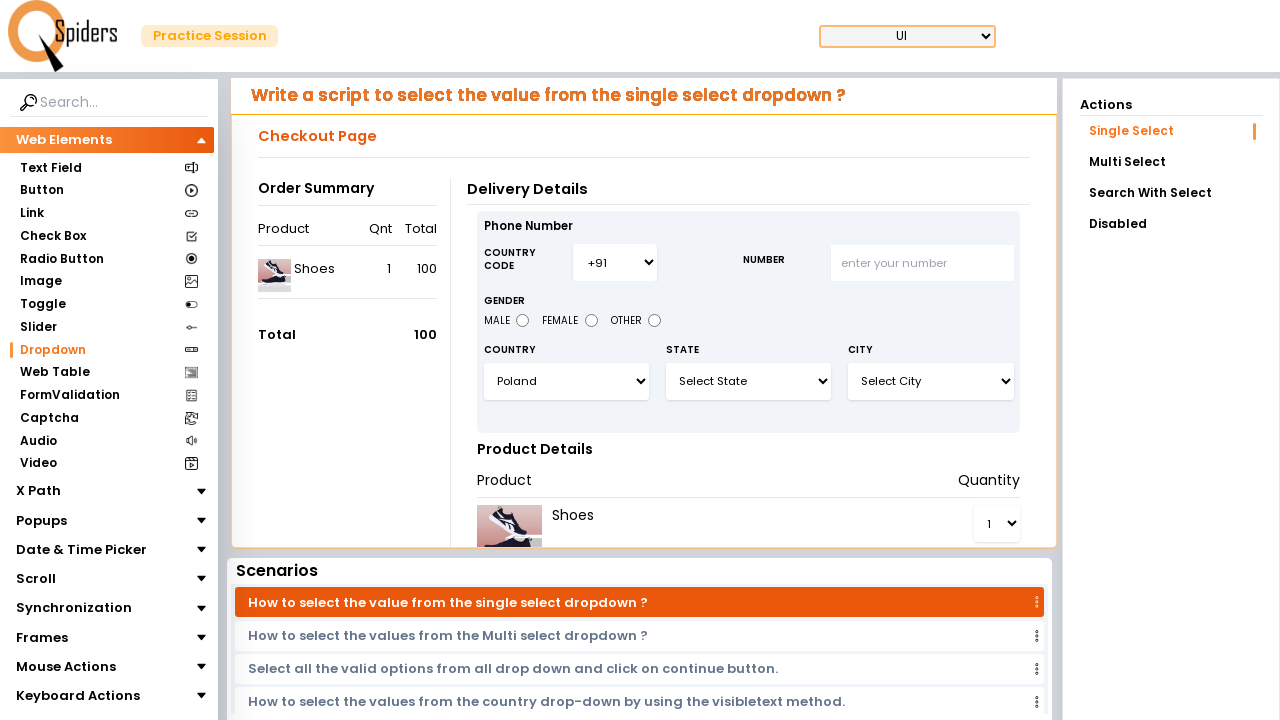

Selected dropdown option at index 4 on #select3
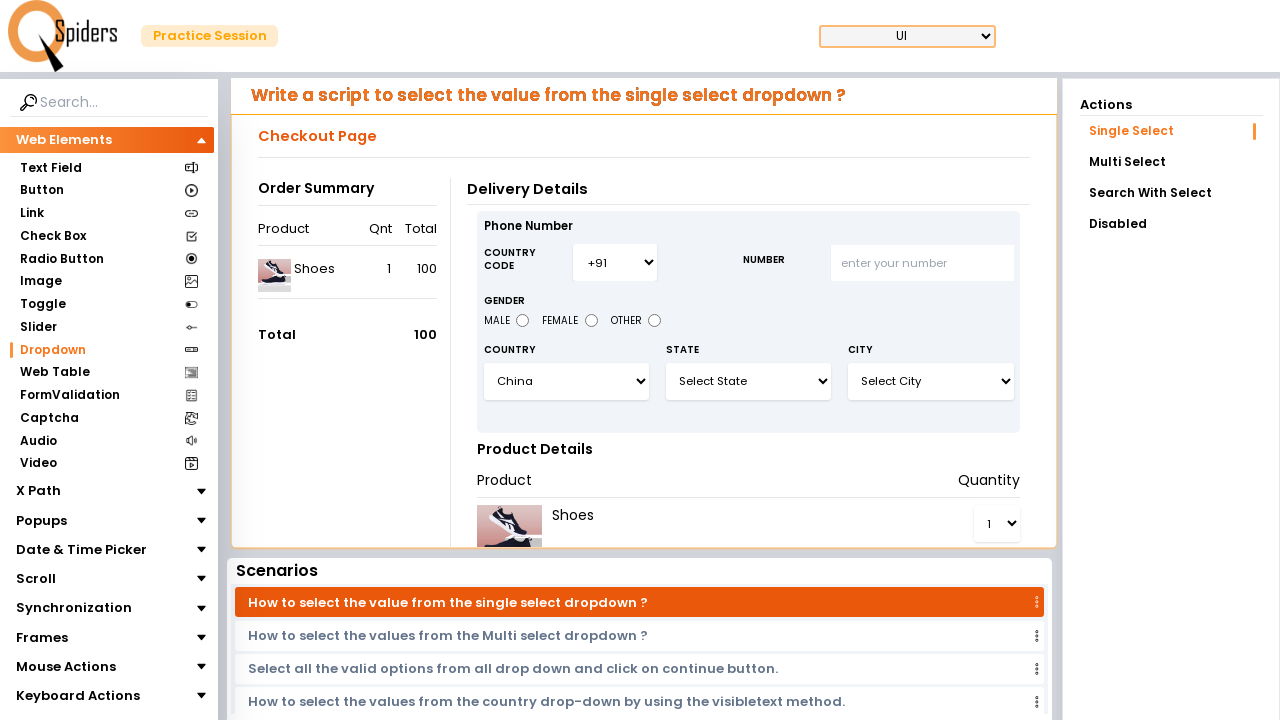

Waited 1000ms after selecting option at index 4
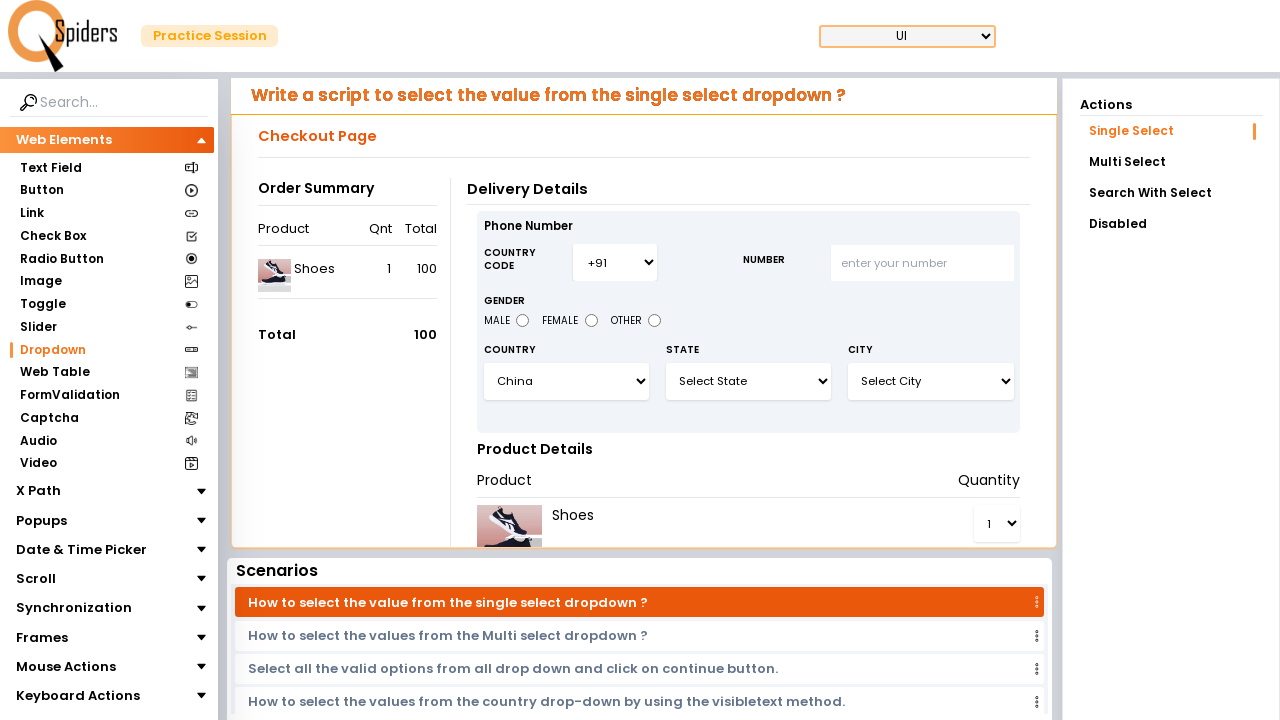

Selected dropdown option at index 5 on #select3
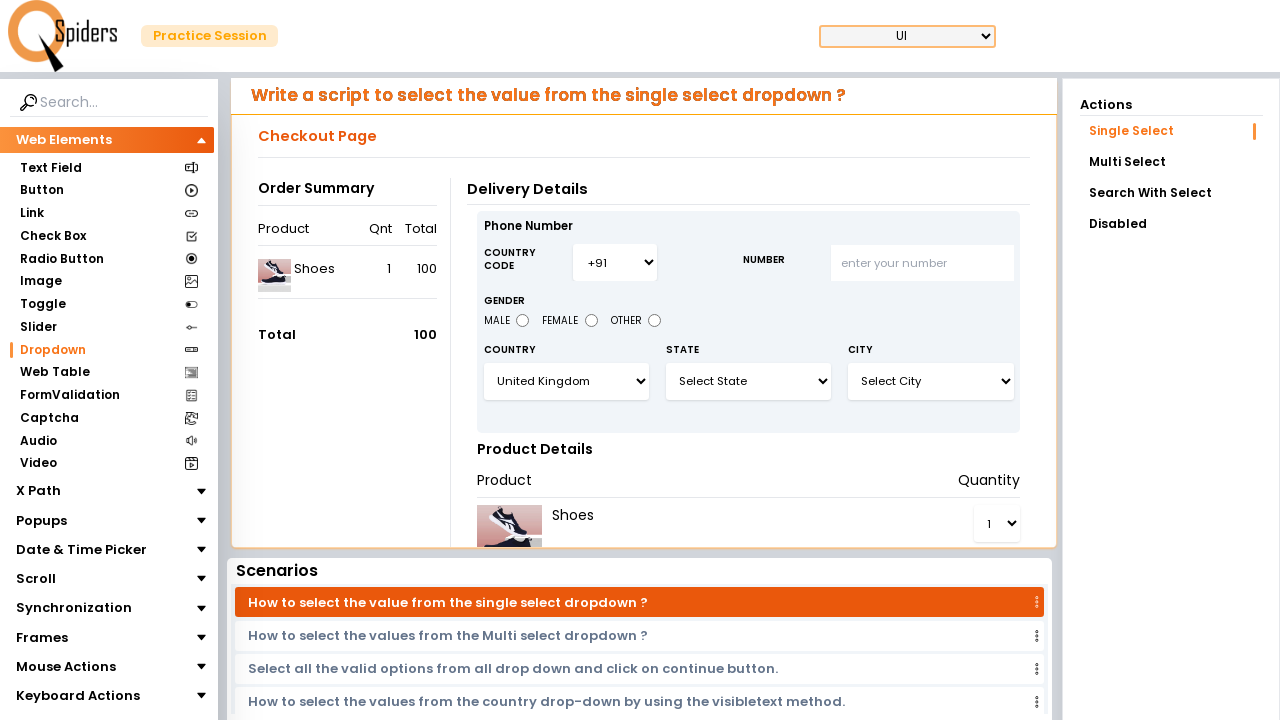

Waited 1000ms after selecting option at index 5
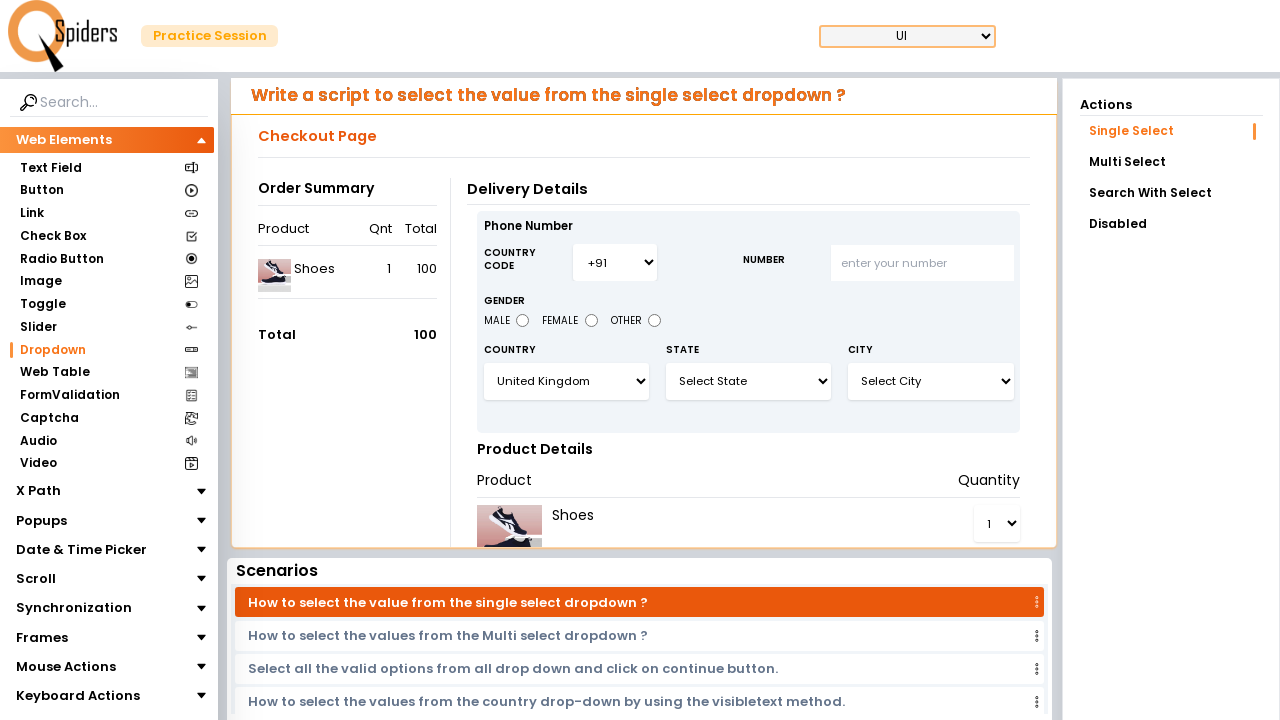

Selected dropdown option at index 6 on #select3
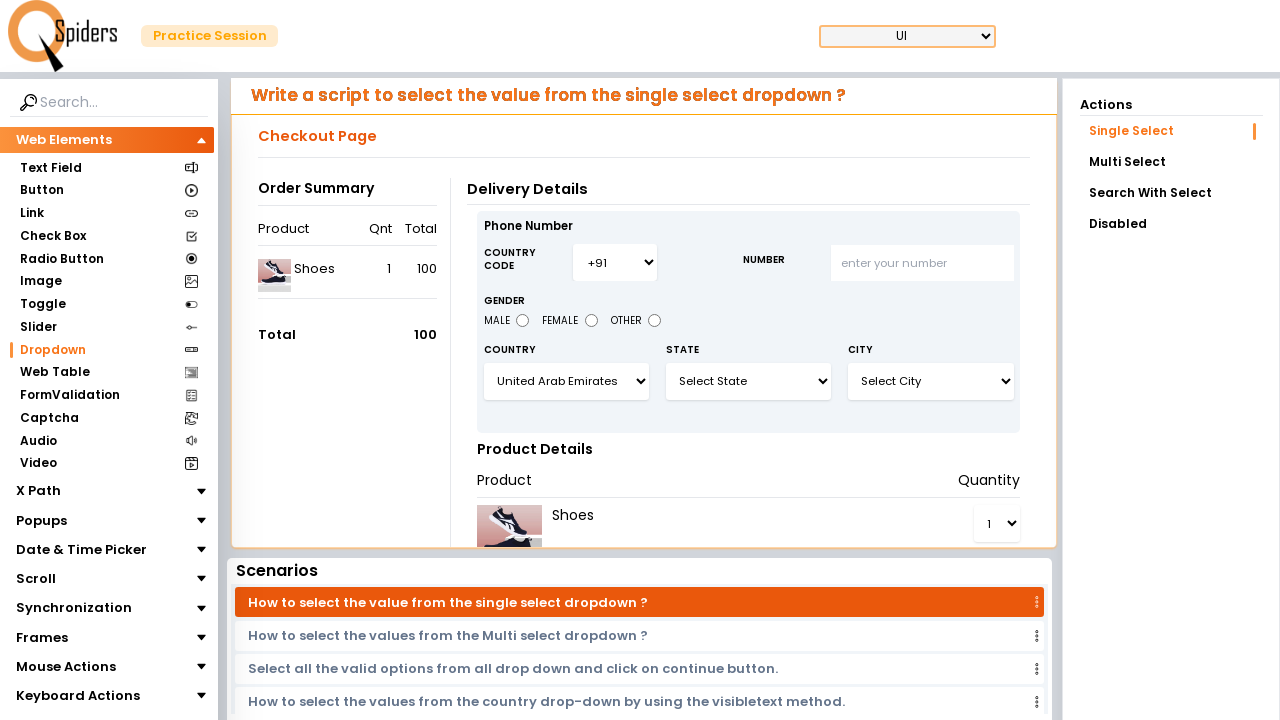

Waited 1000ms after selecting option at index 6
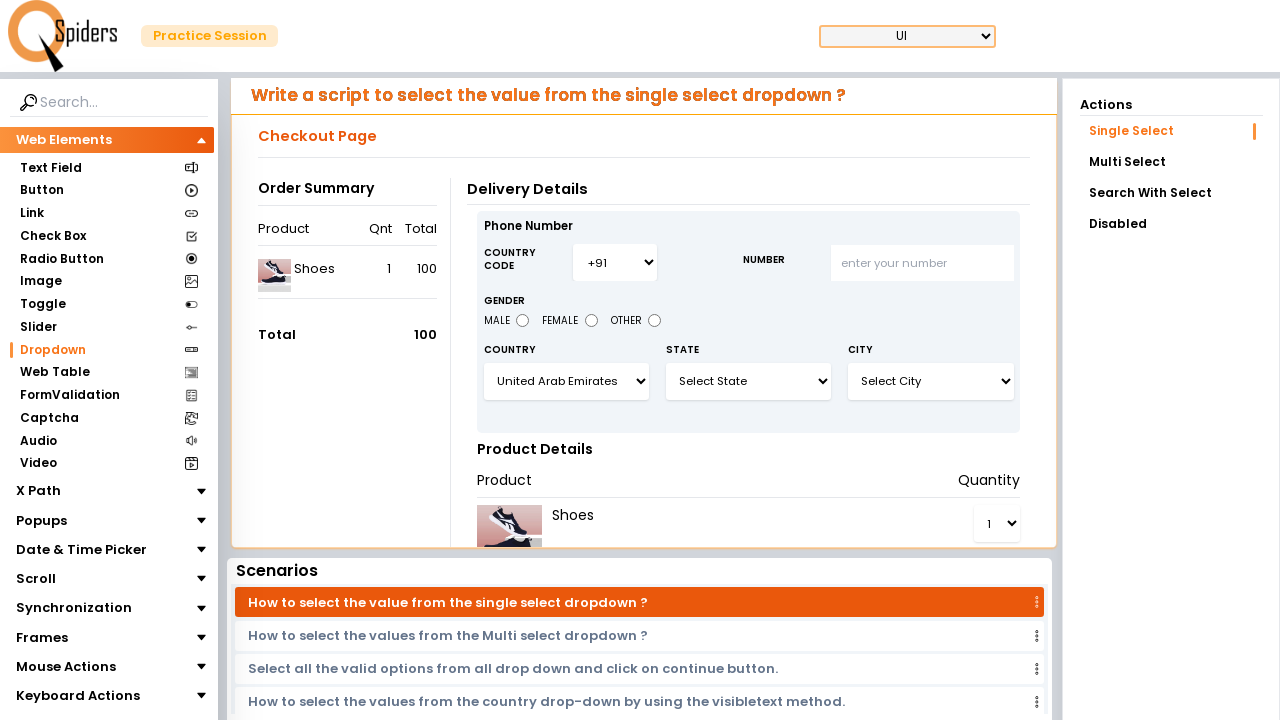

Selected dropdown option at index 7 on #select3
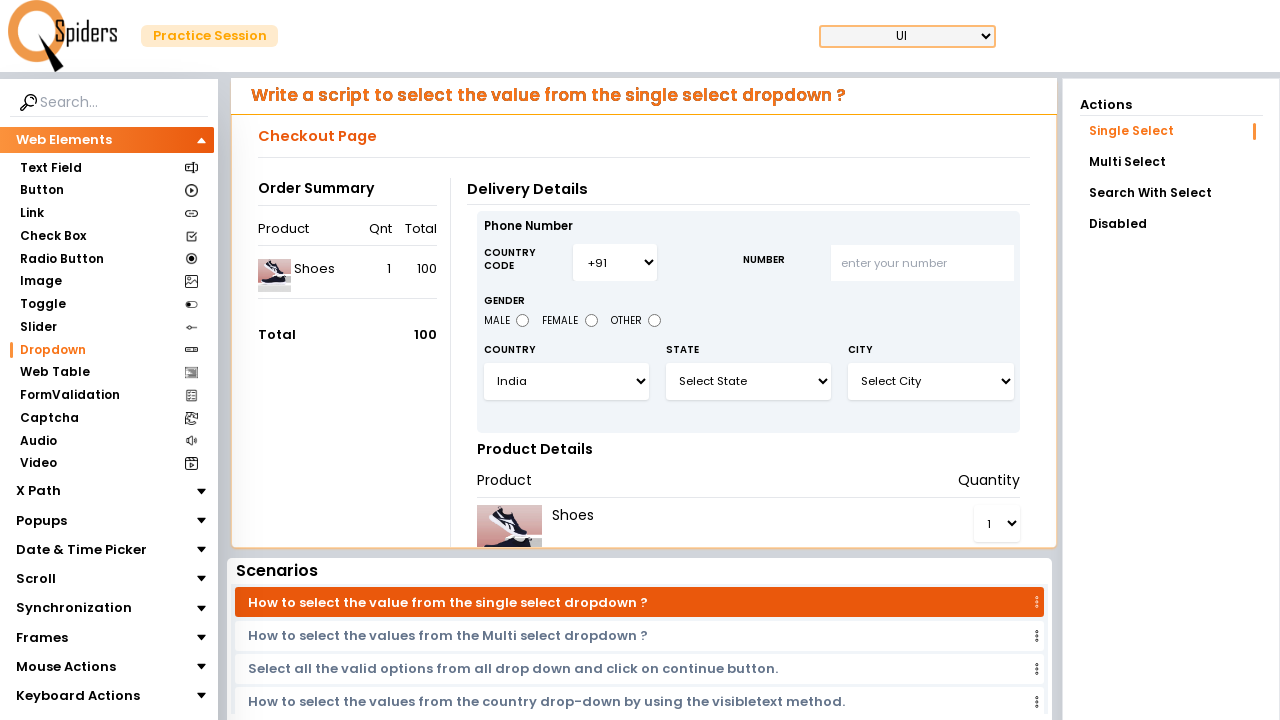

Waited 1000ms after selecting option at index 7
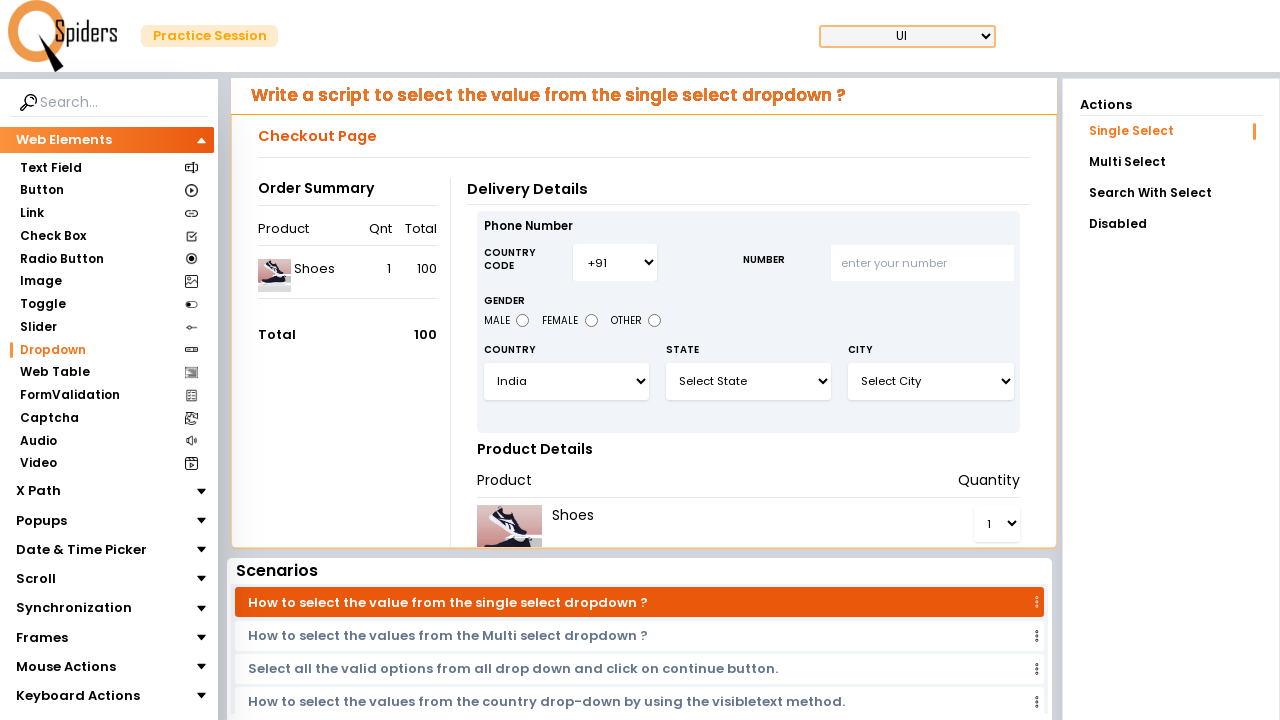

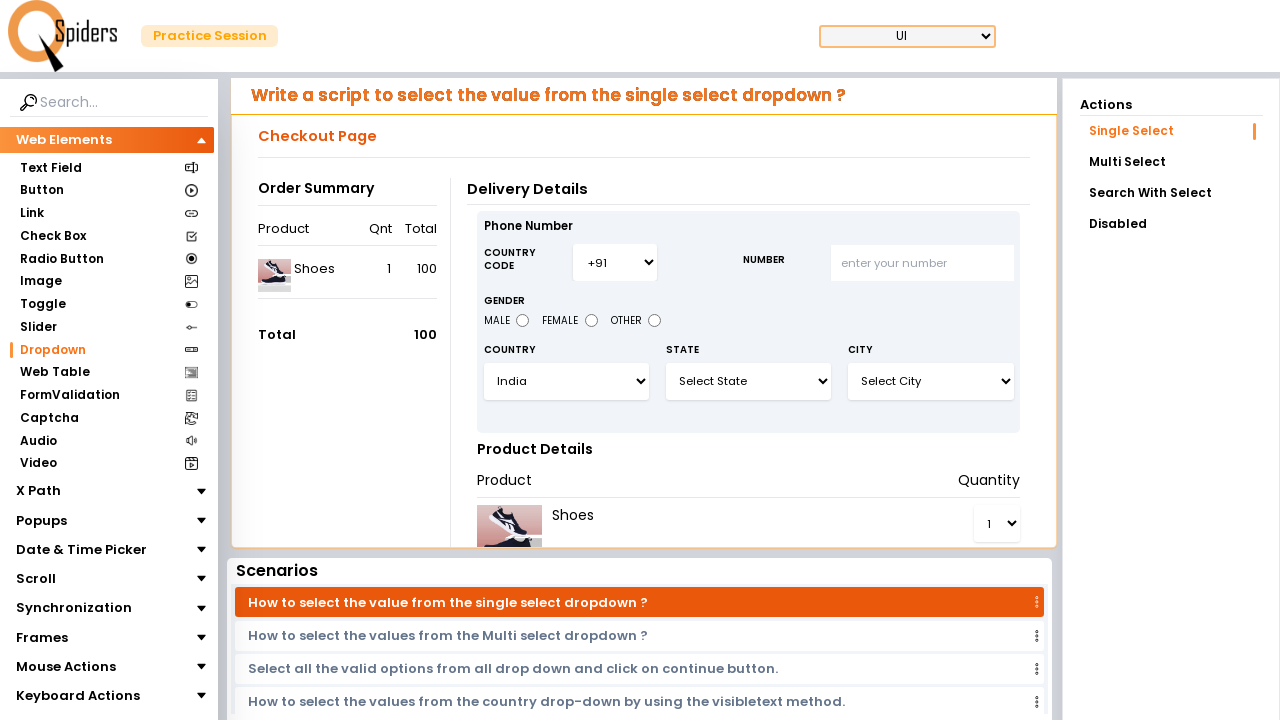